Tests page scrolling functionality by navigating to the Selenium website and scrolling down 500 pixels using JavaScript execution.

Starting URL: https://www.selenium.dev

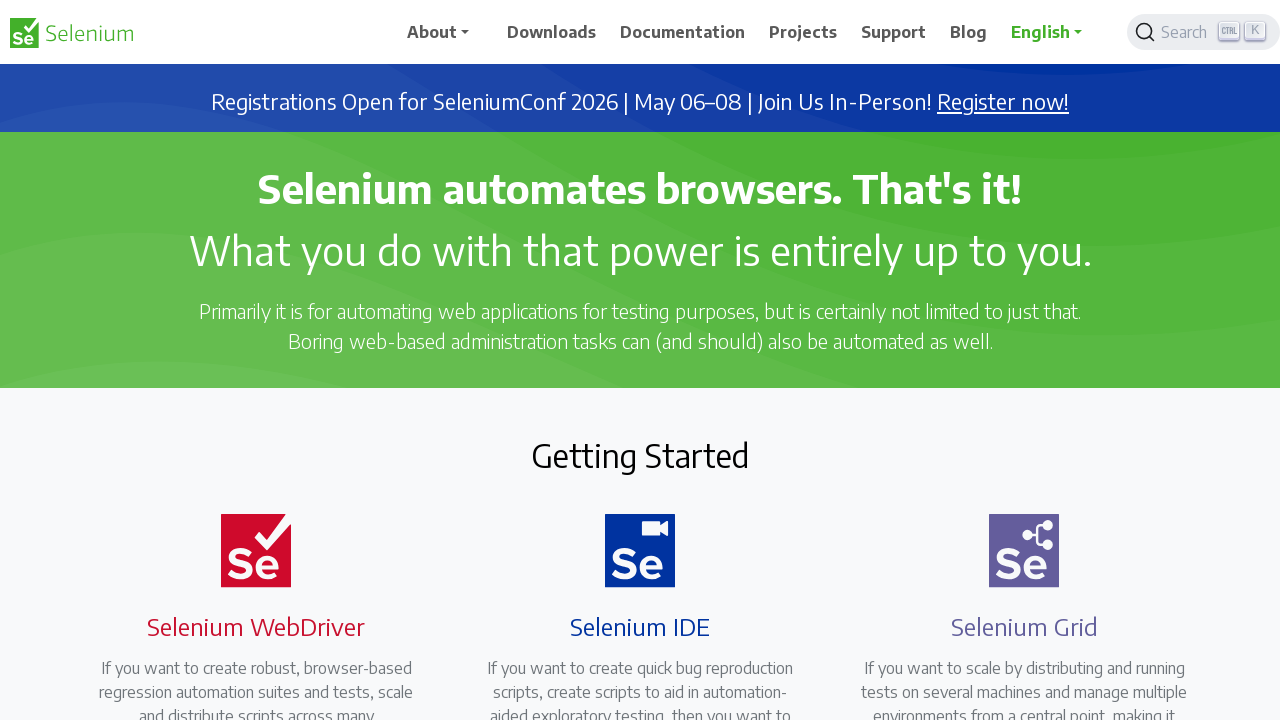

Navigated to https://www.selenium.dev
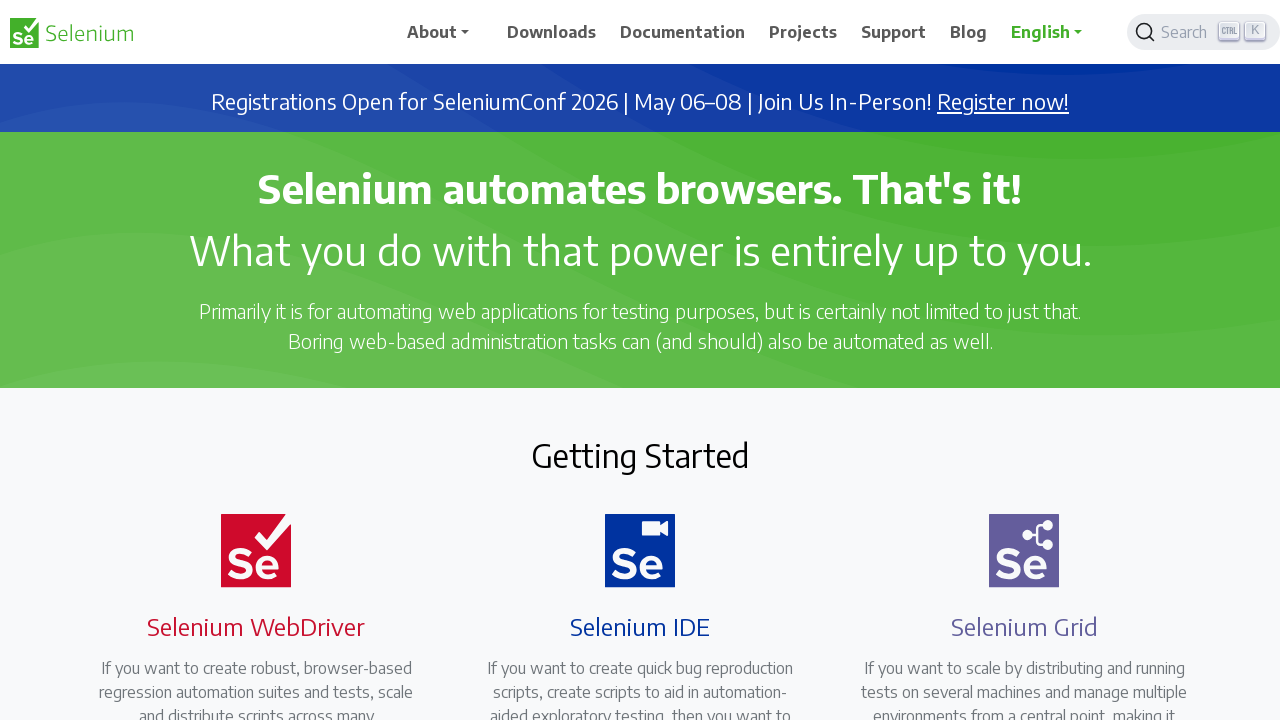

Scrolled down page by 500 pixels
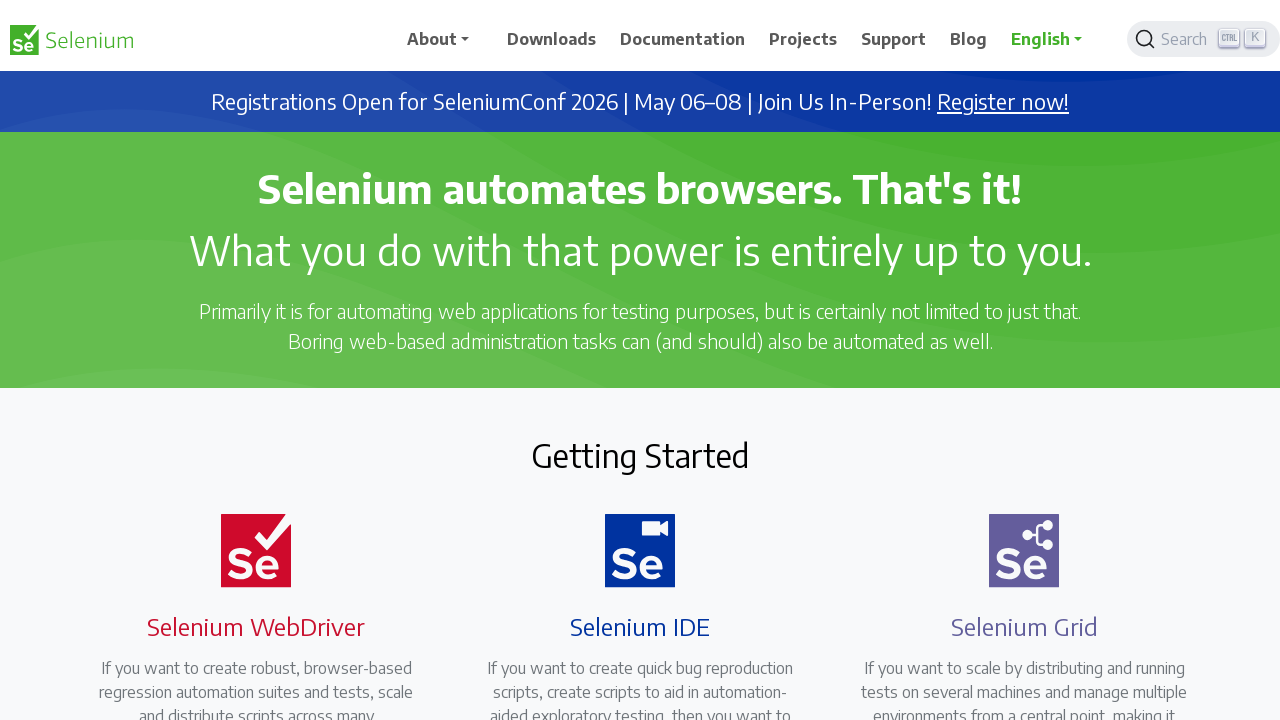

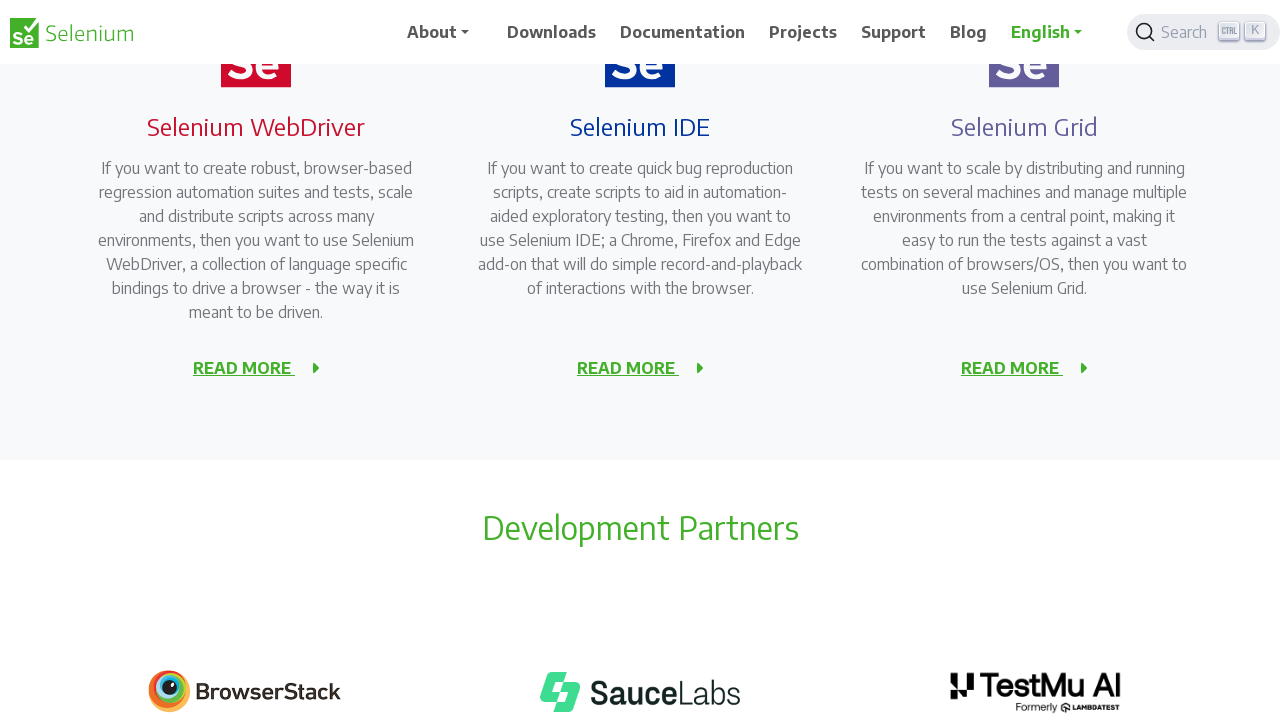